Tests browser window handling by clicking a Help link that opens a new tab, switching to the child window, closing it, then switching back to the main window and clicking the Help link again.

Starting URL: http://accounts.google.com/signup

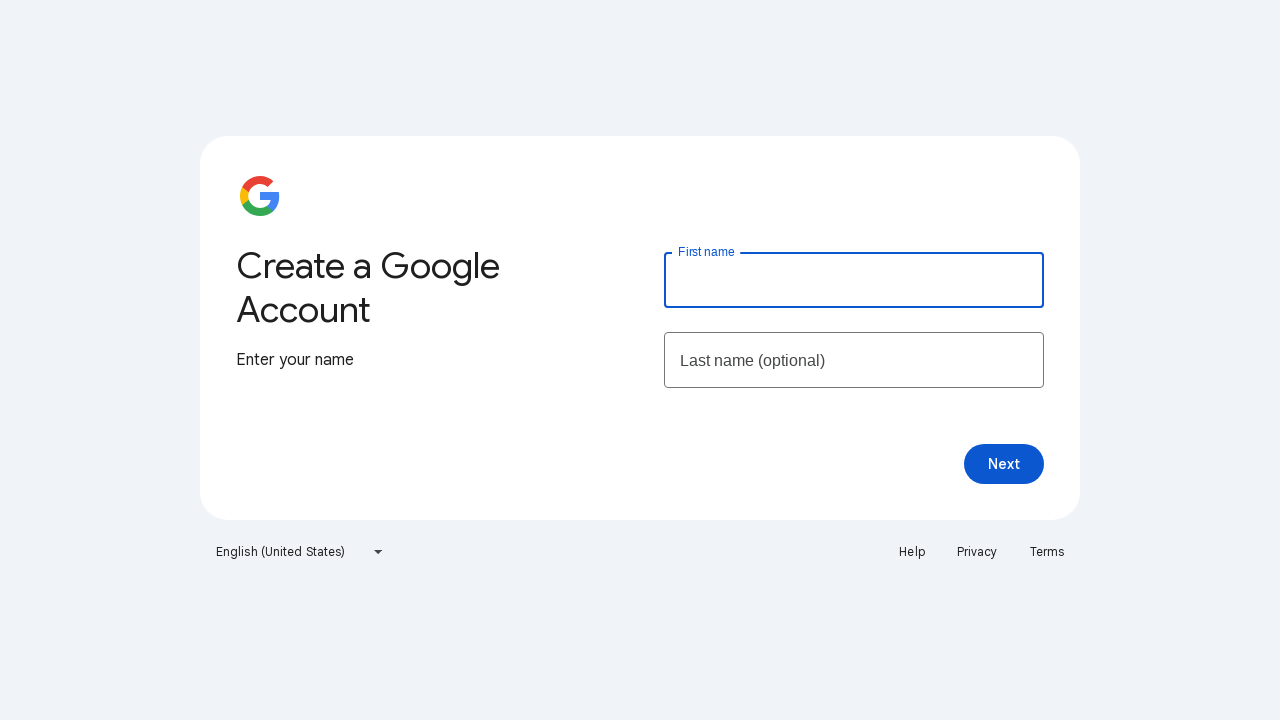

Clicked Help link to open new tab at (912, 552) on text=Help
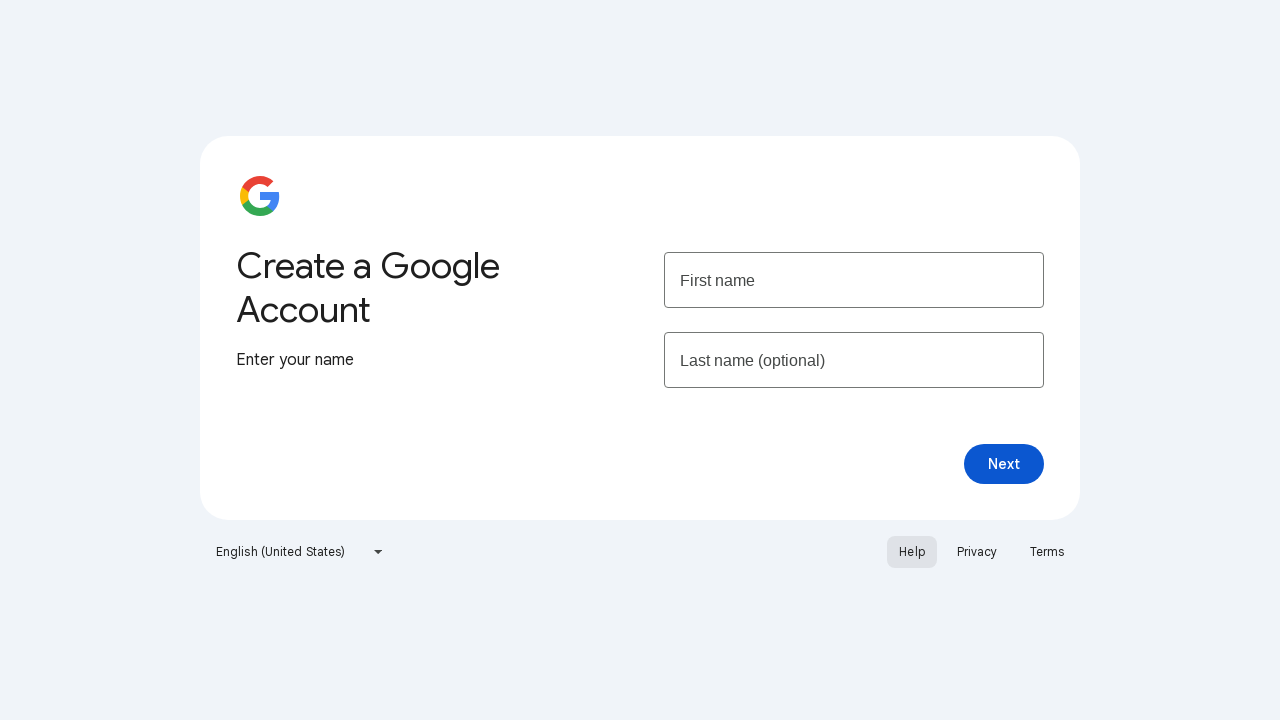

Captured new child page/tab
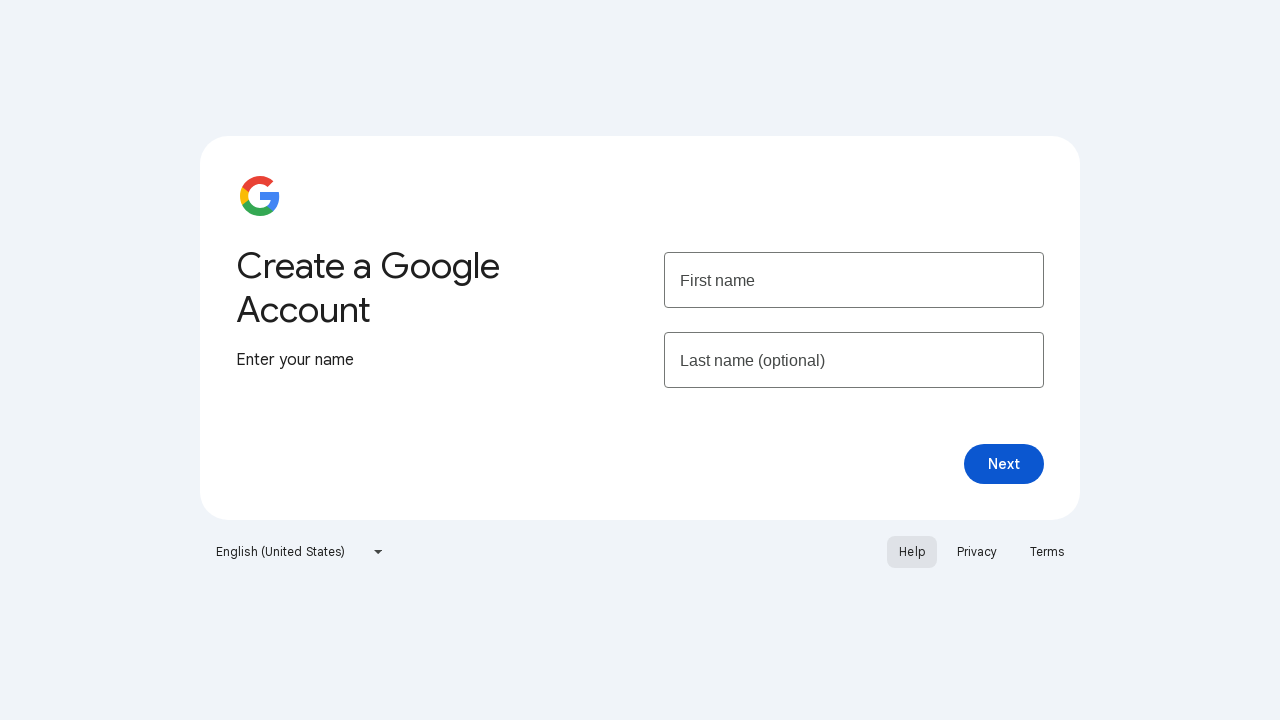

Child page finished loading
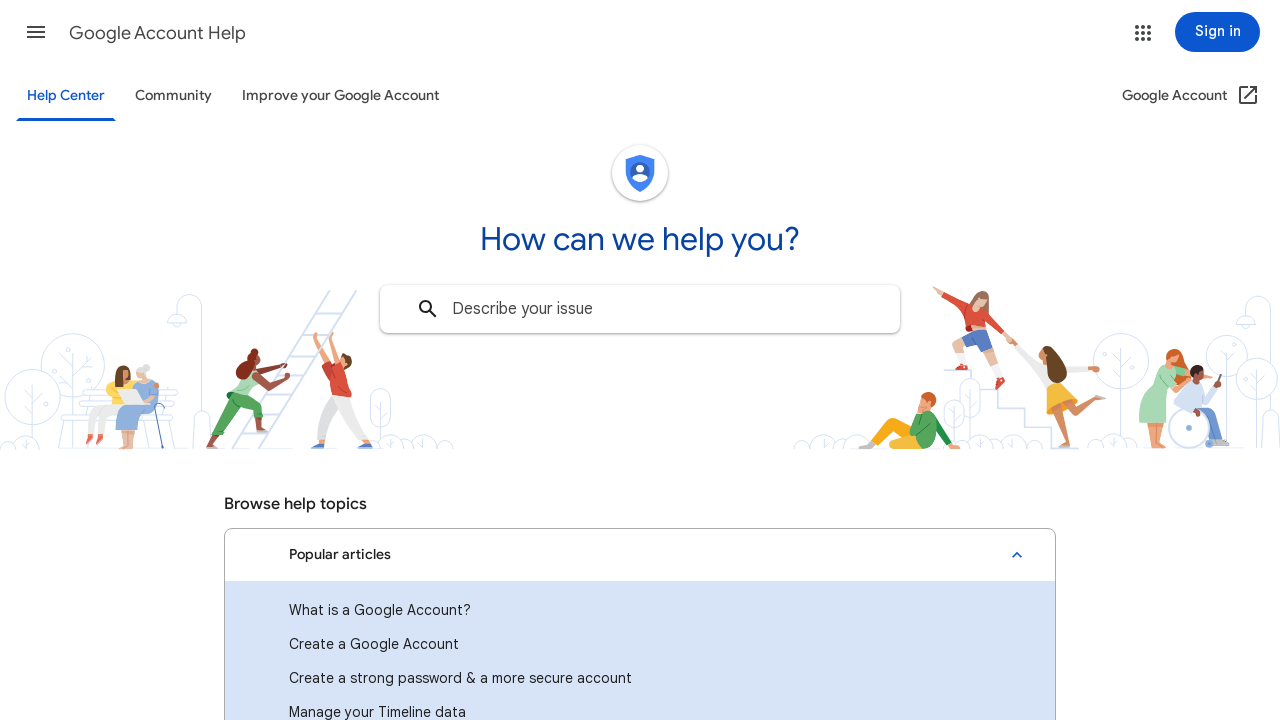

Closed child page/tab
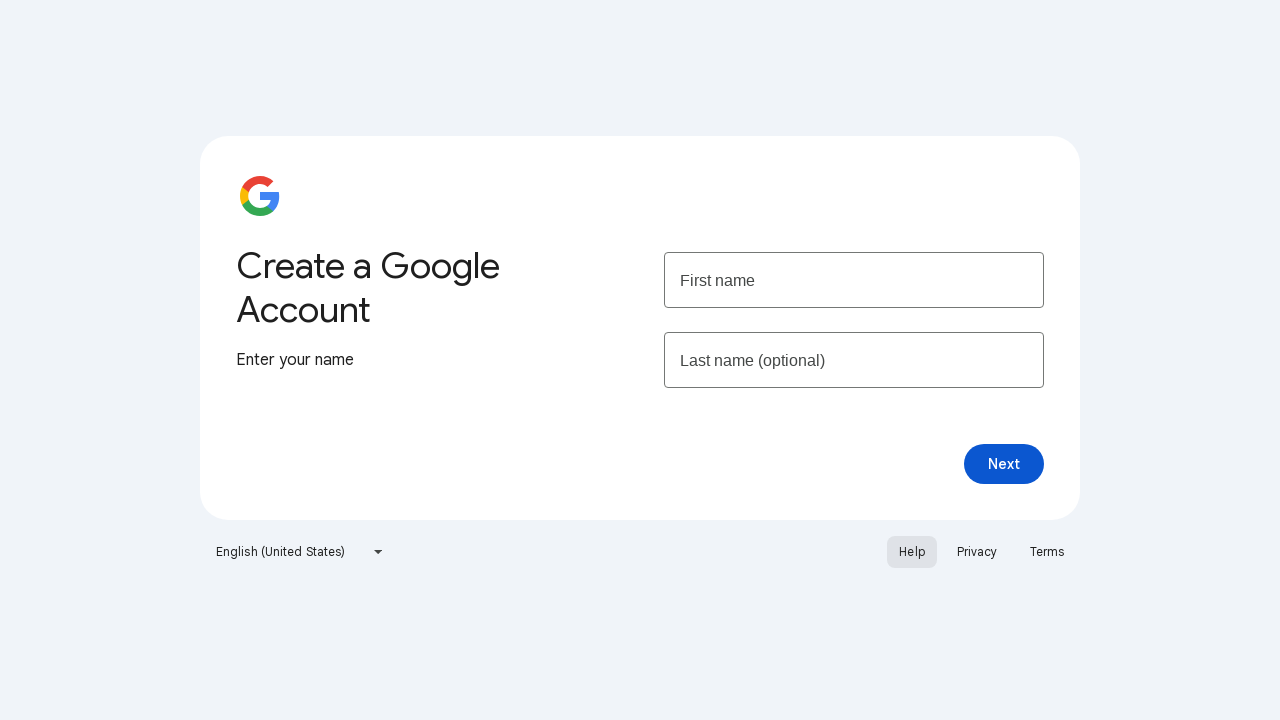

Clicked Help link again on main page at (912, 552) on text=Help
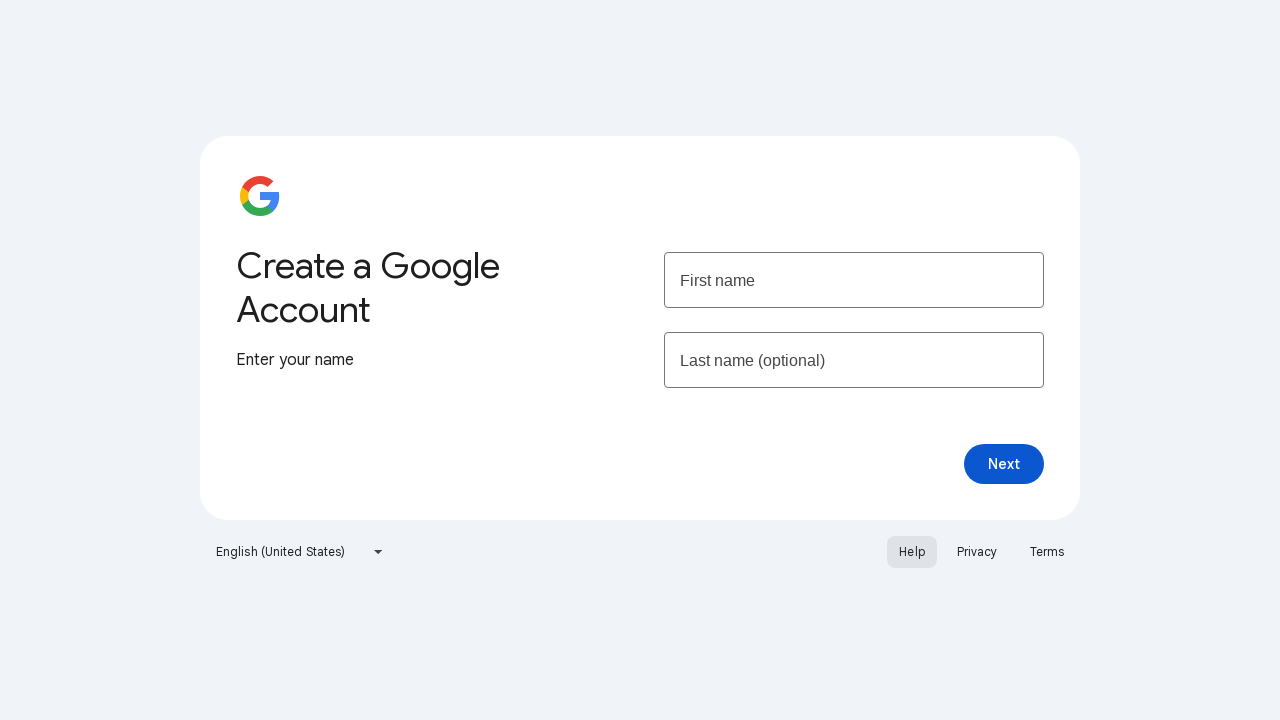

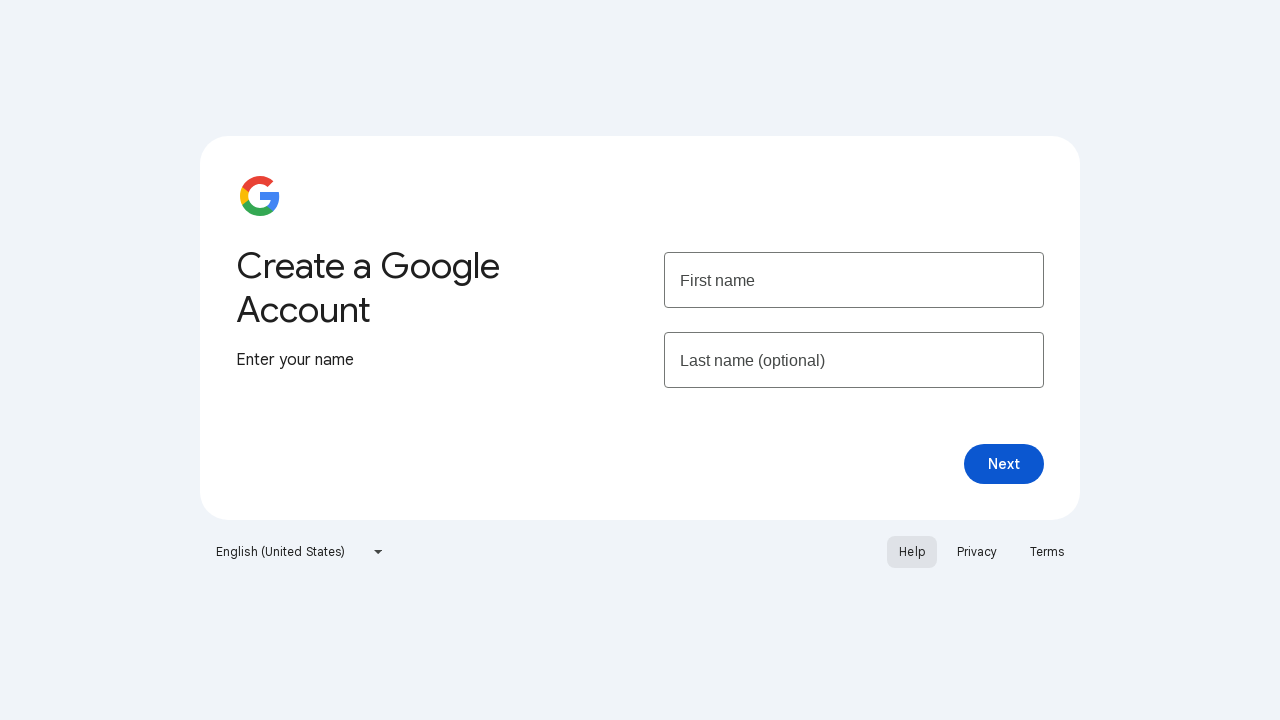